Tests mouse hover functionality by hovering over a dropdown button and clicking a menu item

Starting URL: http://seleniumpractise.blogspot.com/2016/08/how-to-perform-mouse-hover-in-selenium.html

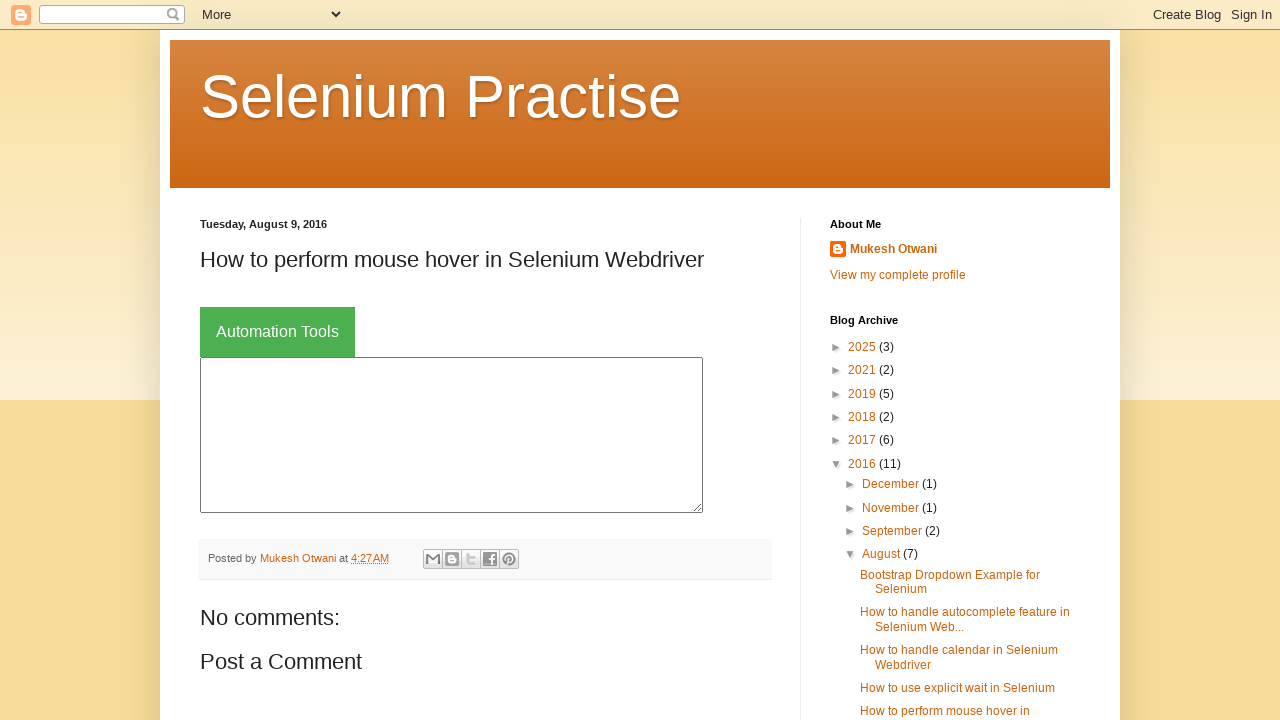

Hovered over dropdown button to reveal menu at (278, 332) on xpath=//button[@class='dropbtn']
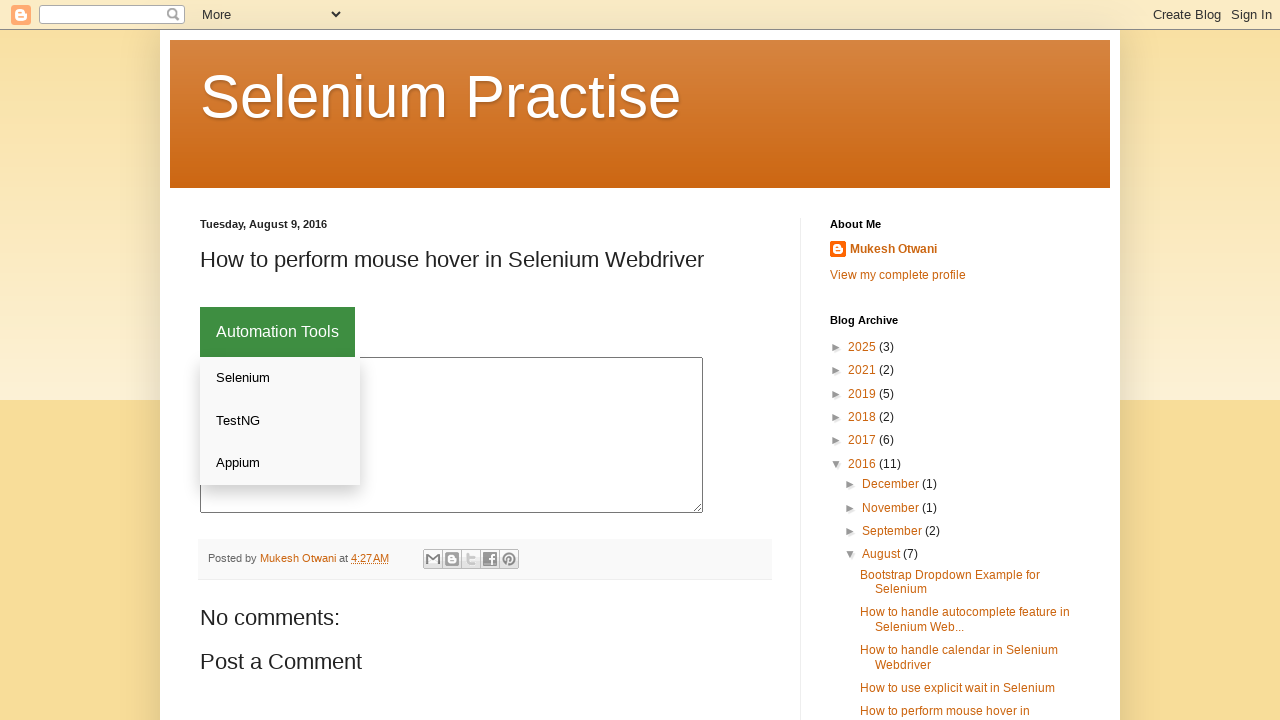

Hovered over Selenium menu item at (280, 378) on xpath=//a[normalize-space()='Selenium']
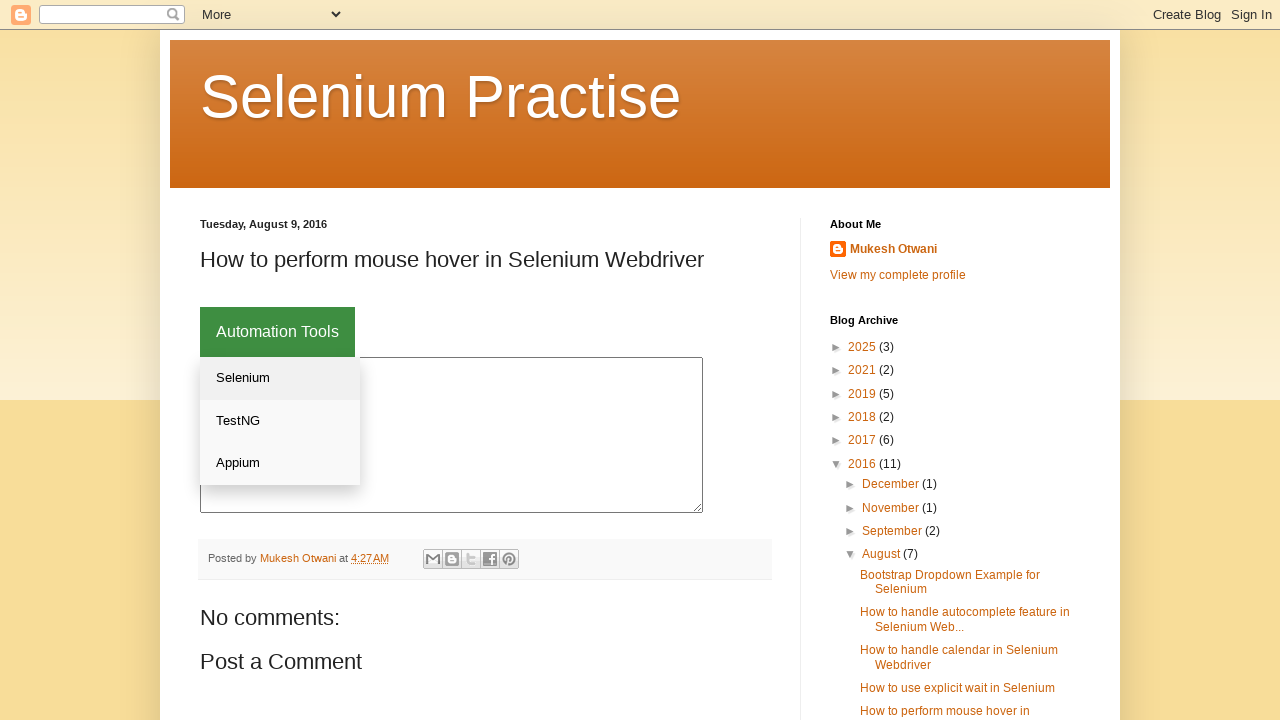

Clicked Selenium menu item at (280, 378) on xpath=//a[normalize-space()='Selenium']
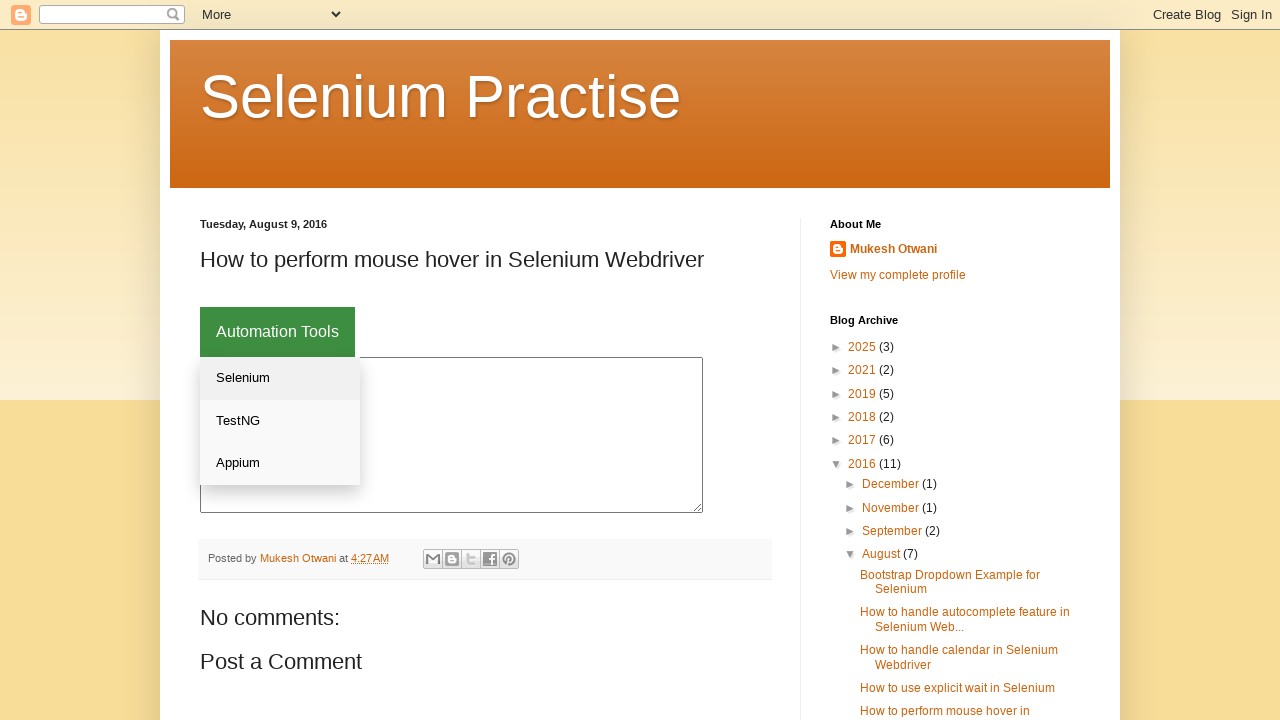

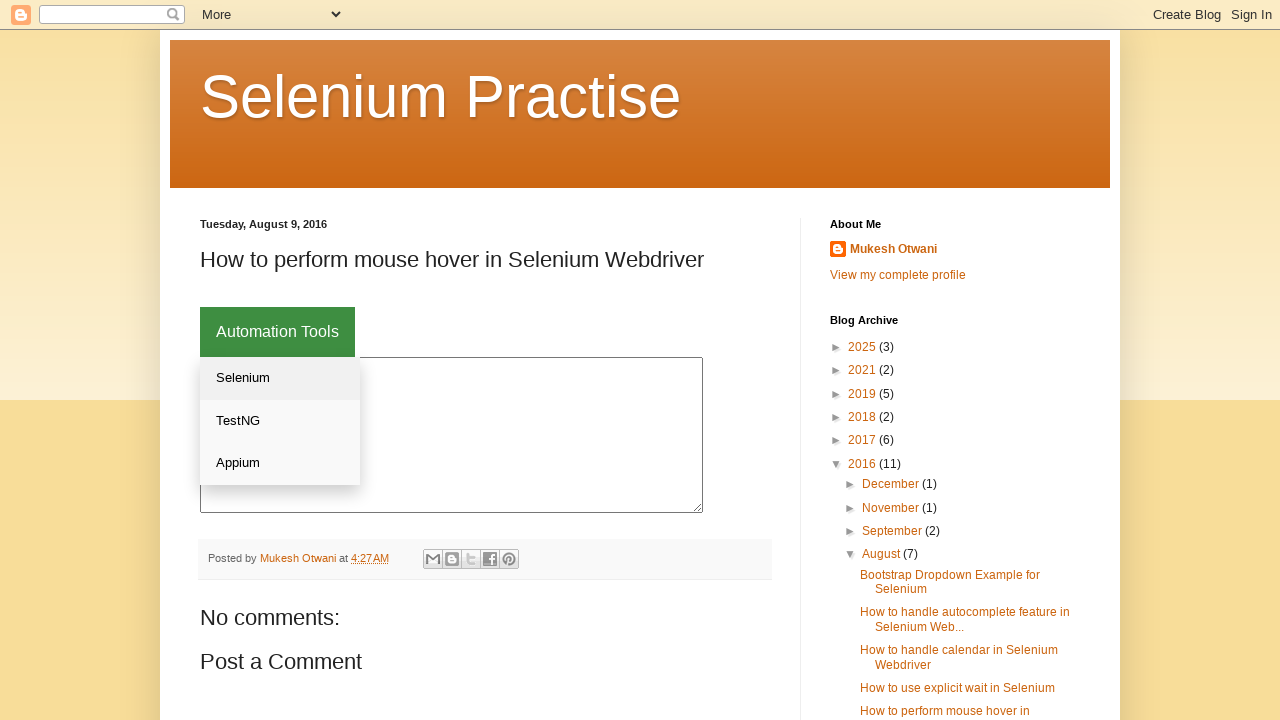